Navigates to an e-commerce playground site and verifies the page title is "Your Store"

Starting URL: https://ecommerce-playground.lambdatest.io/

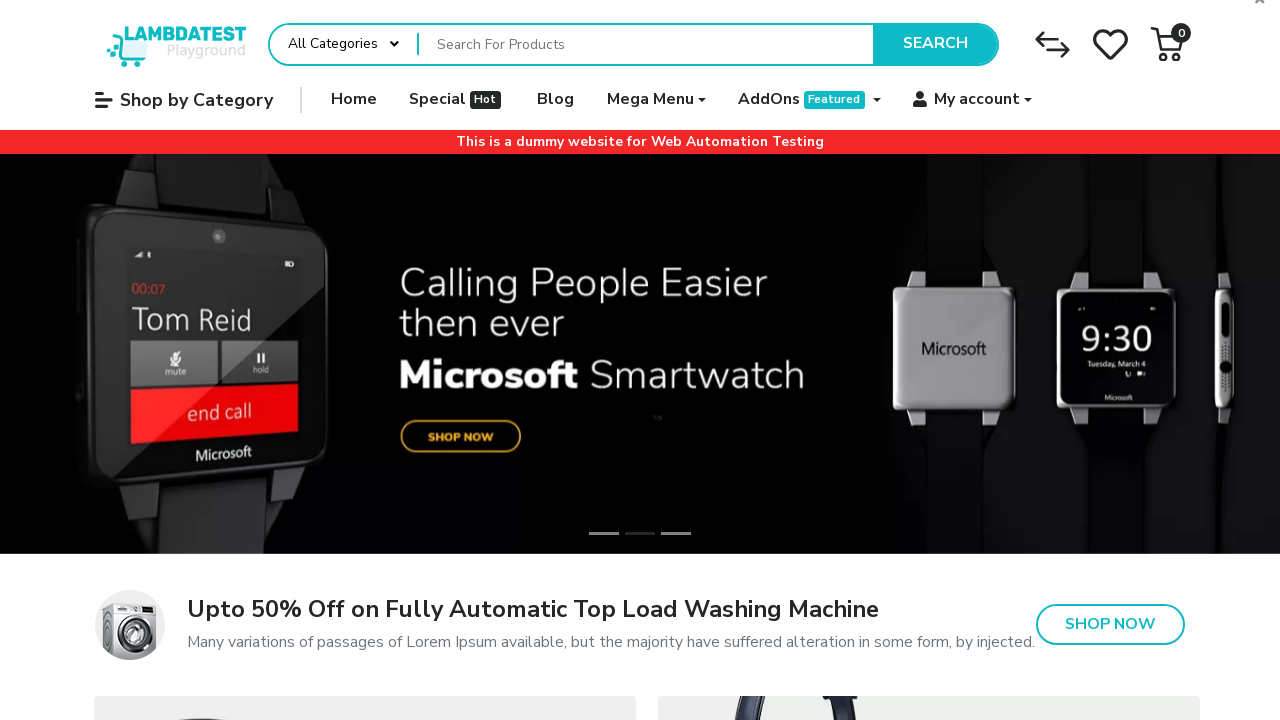

Navigated to e-commerce playground site
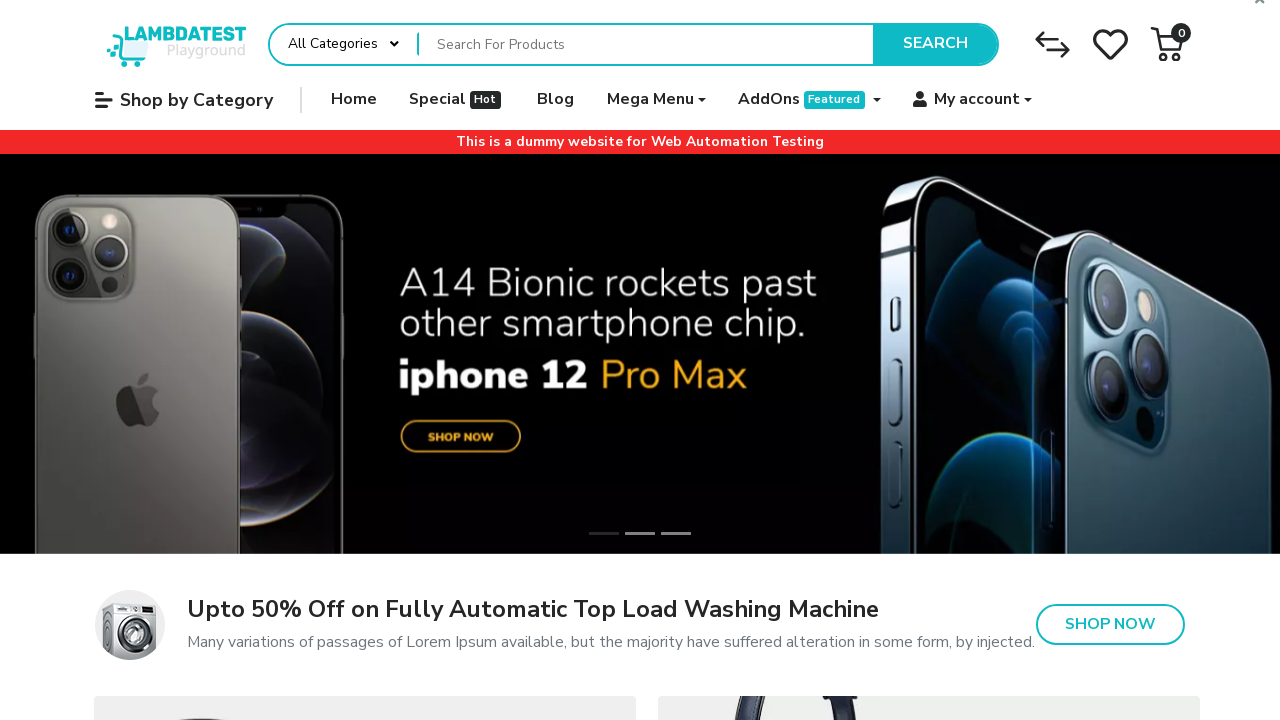

Verified page title is 'Your Store'
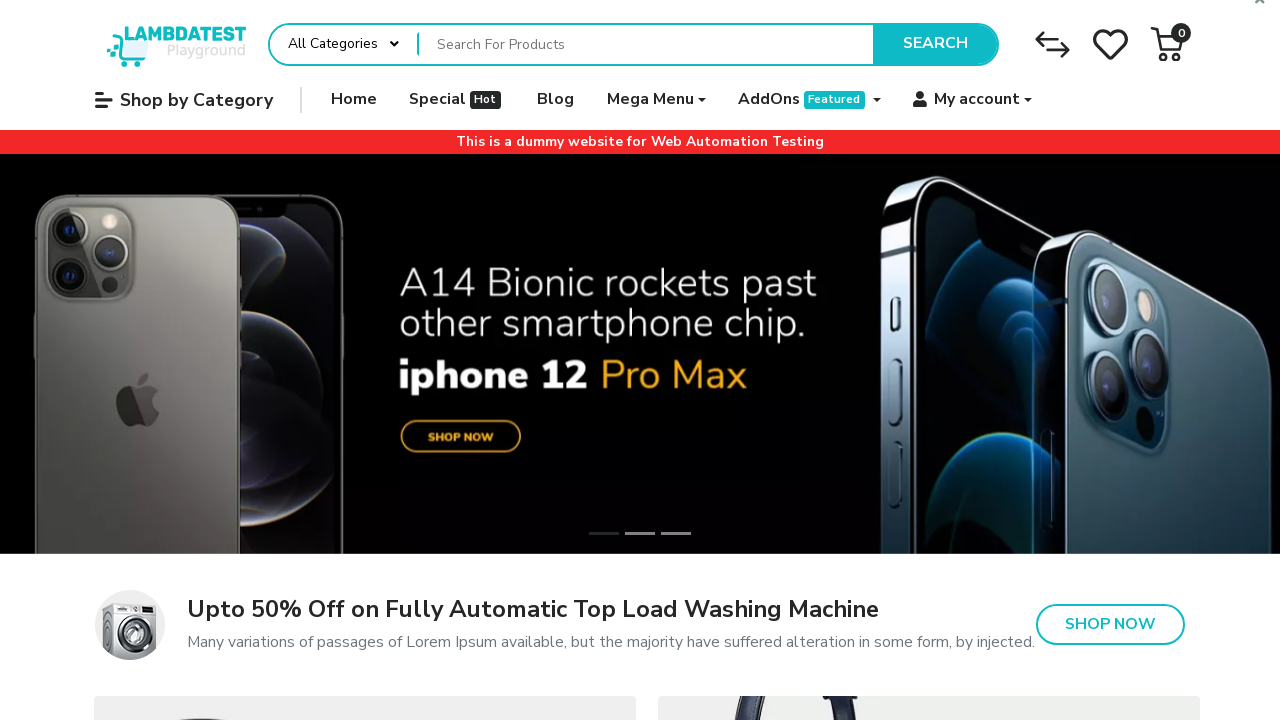

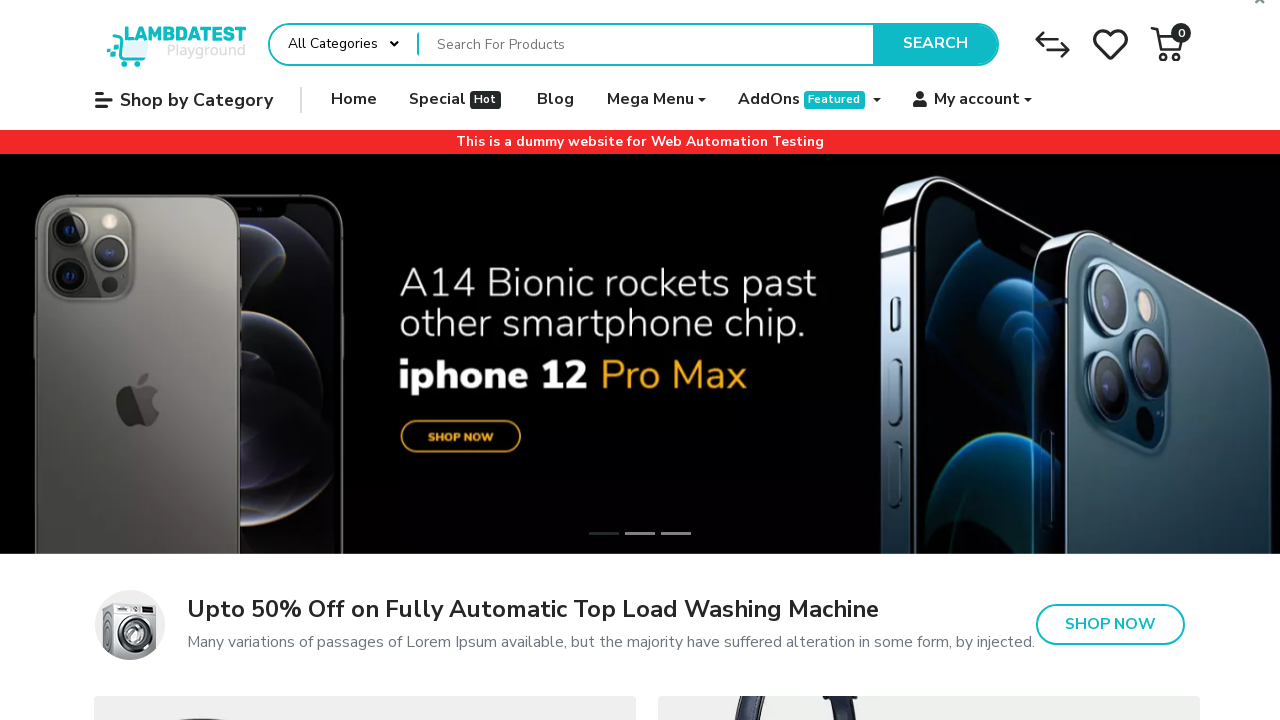